Tests drag-and-drop-by-offset functionality by dragging element 'box A' to a specific offset position

Starting URL: https://crossbrowsertesting.github.io/drag-and-drop

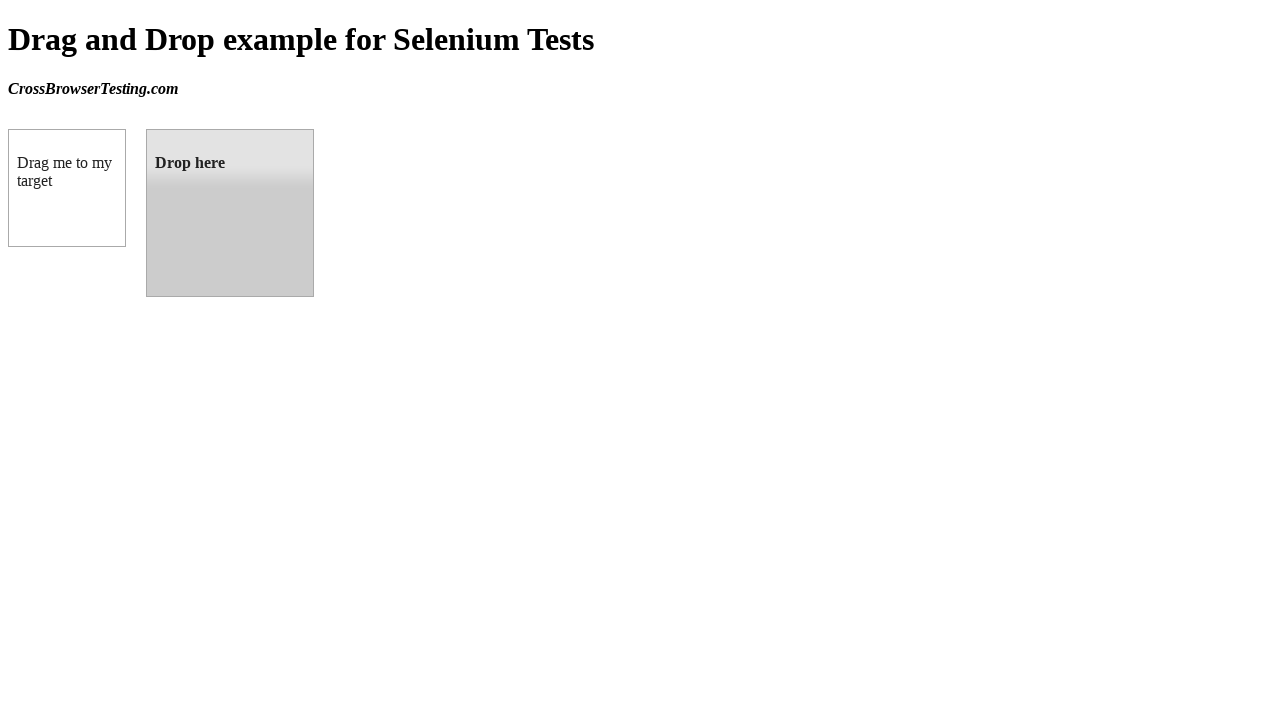

Located source element 'box A' with id #draggable
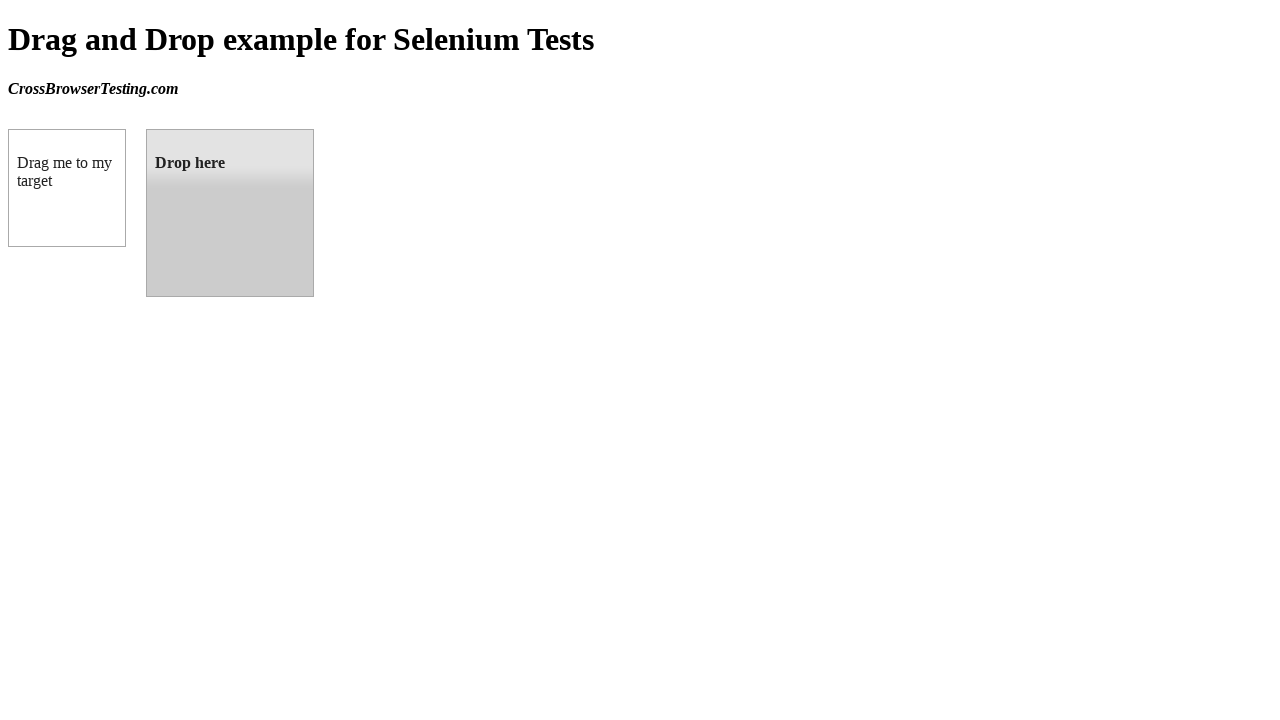

Located target element 'box B' with id #droppable
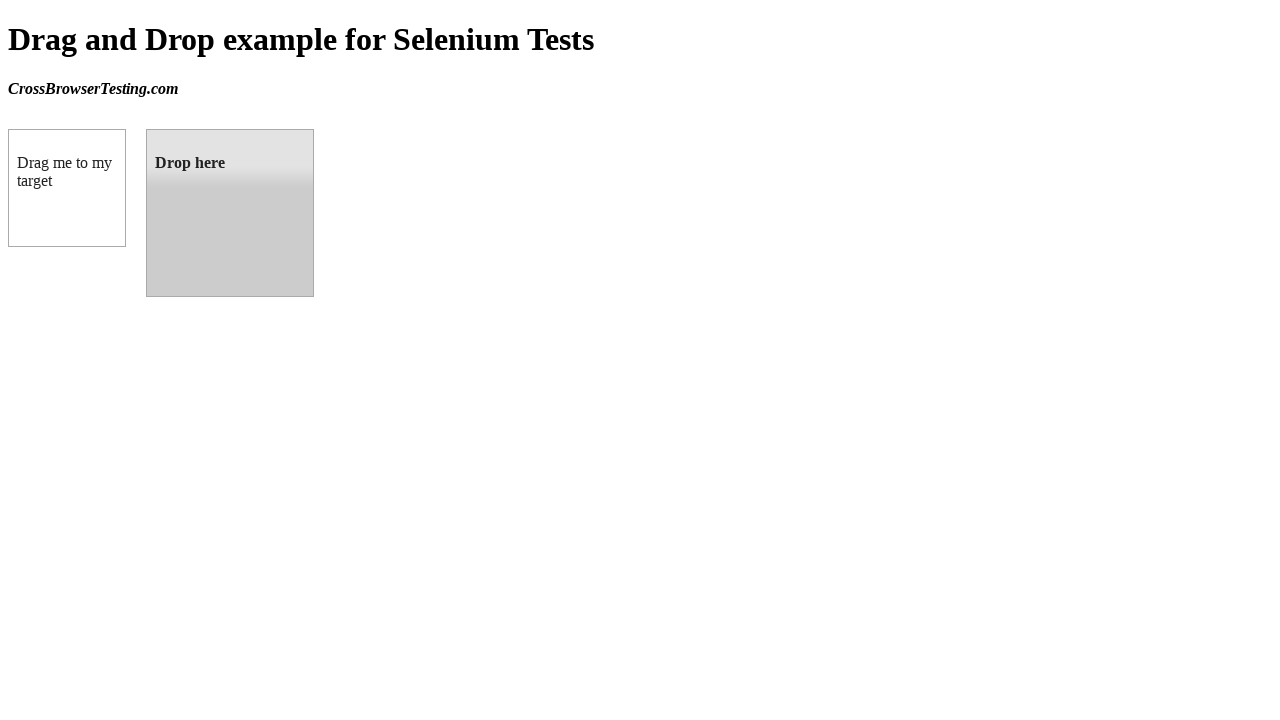

Retrieved bounding box position of target element
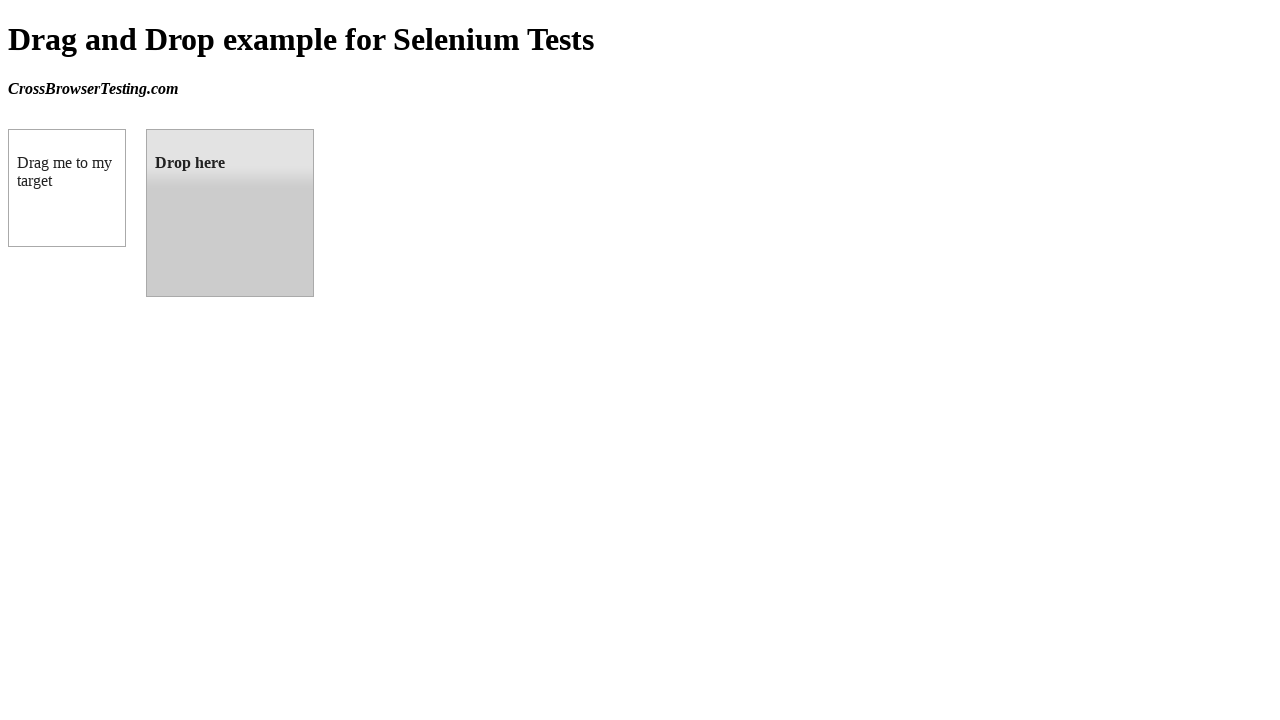

Dragged 'box A' to target position using drag_to() method at (230, 213)
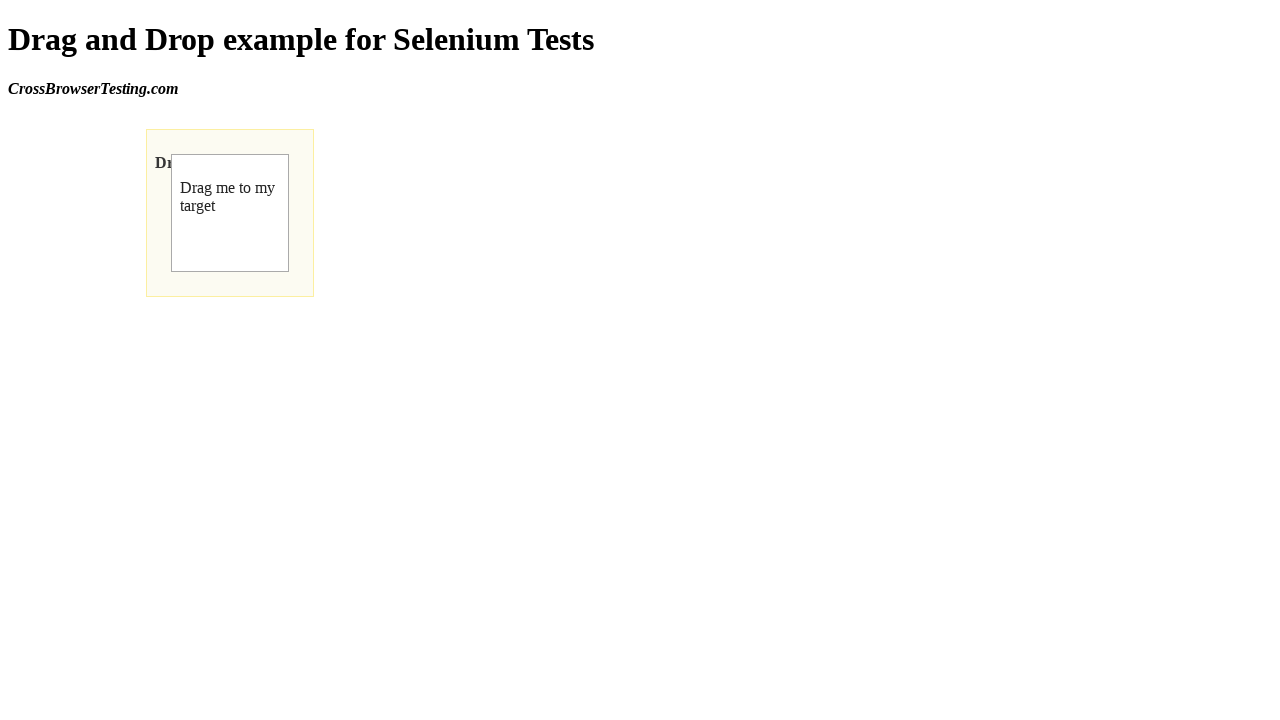

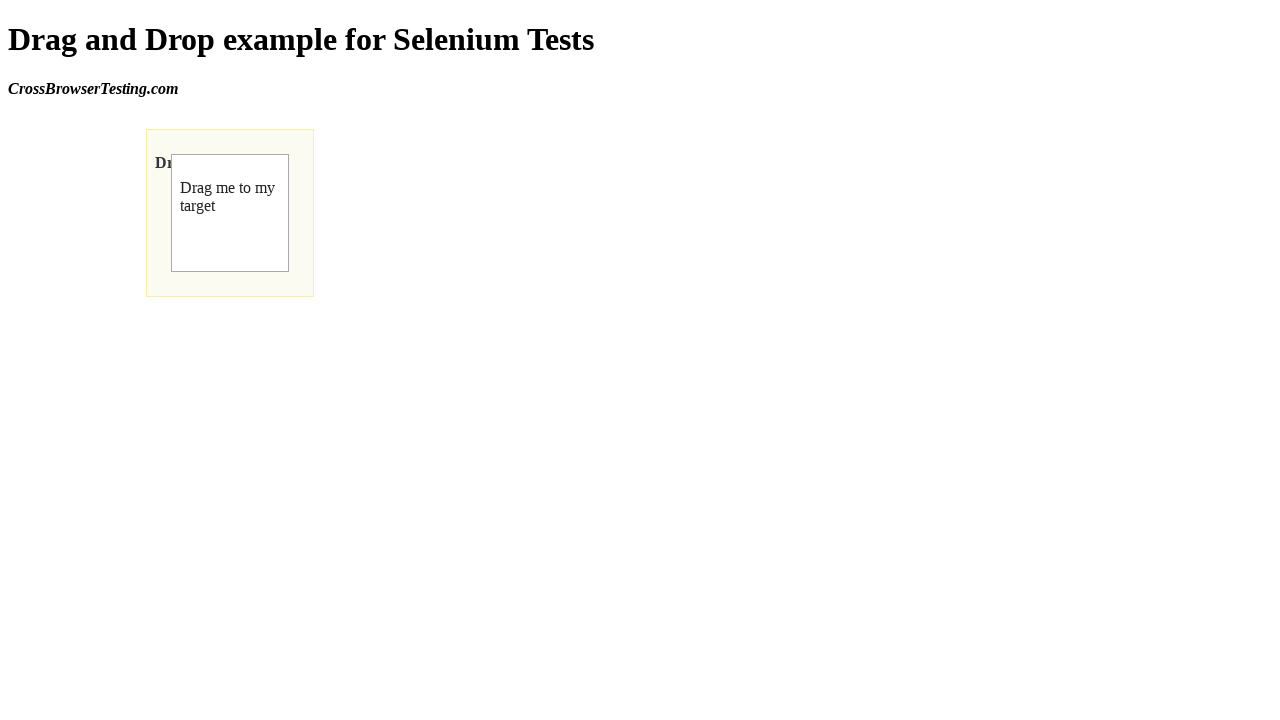